Tests different types of JavaScript alerts on a demo page including simple alerts, confirmation dialogs, and prompt dialogs with text input

Starting URL: http://demo.automationtesting.in/Alerts.html

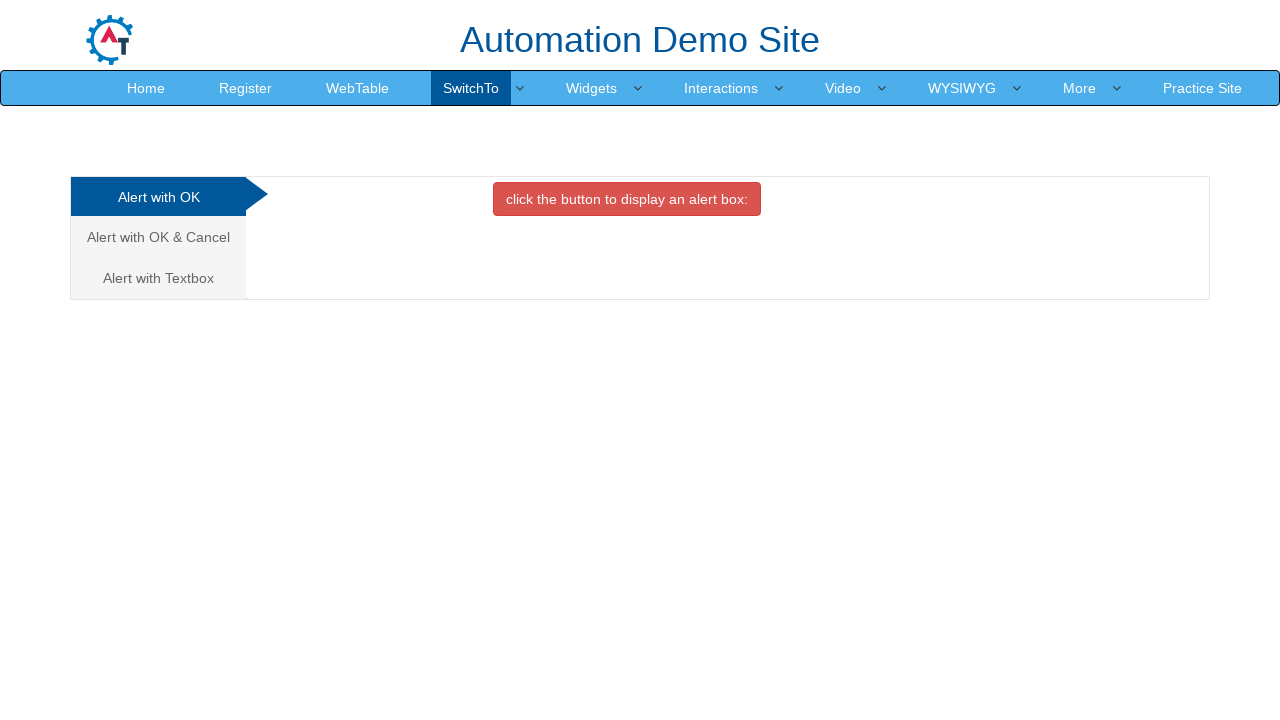

Clicked button to trigger simple alert at (627, 199) on xpath=//button[contains(@class,'btn btn-danger')]
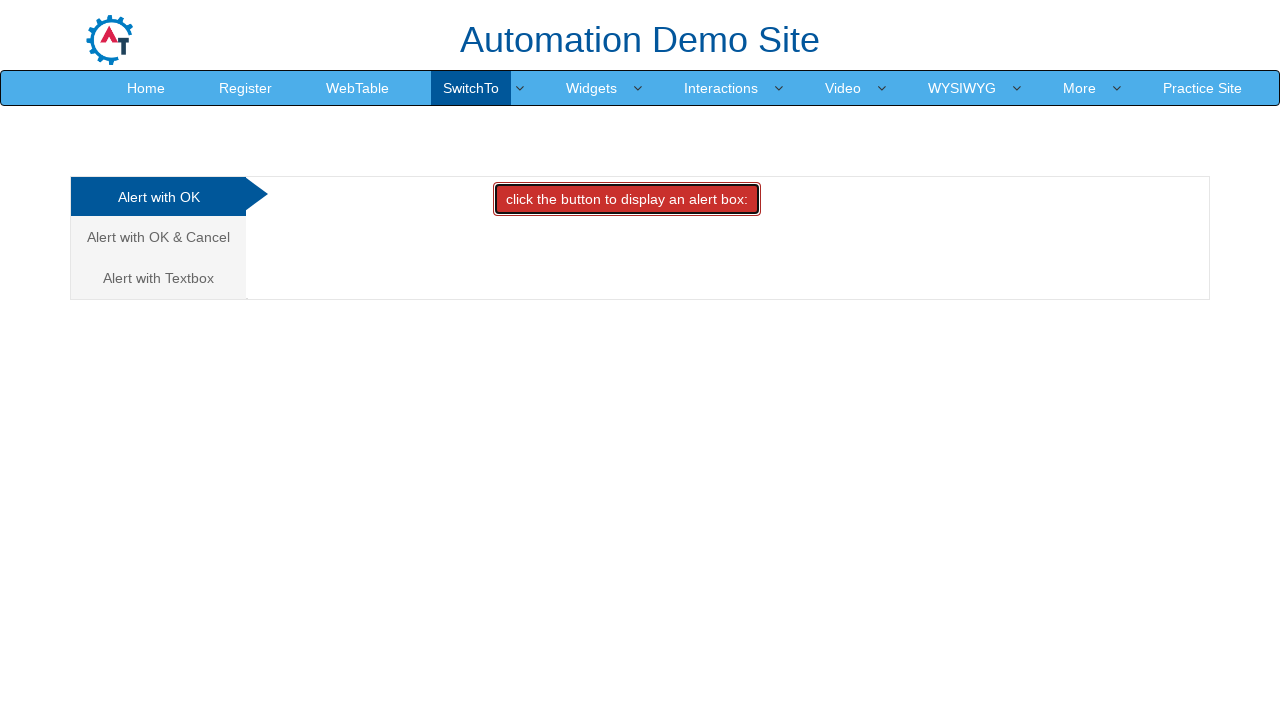

Set up dialog handler to accept simple alert
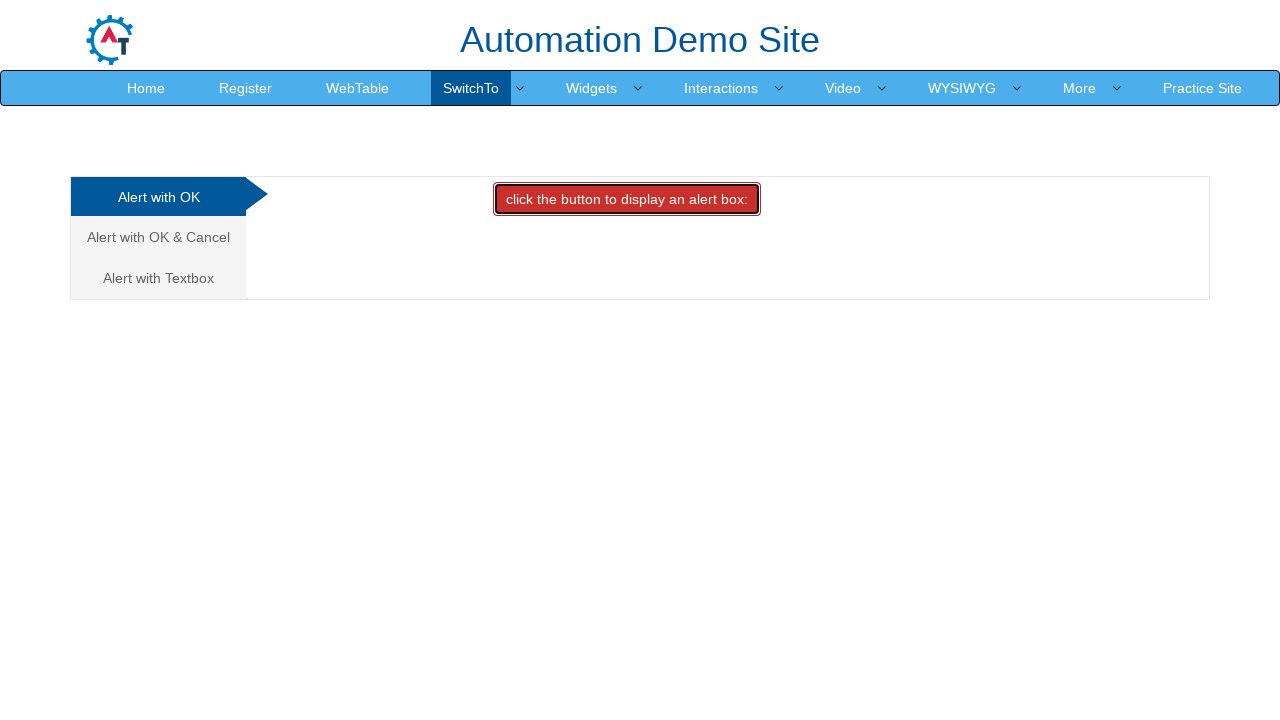

Navigated to Alert with OK & Cancel section at (158, 237) on xpath=//a[text()='Alert with OK & Cancel ']
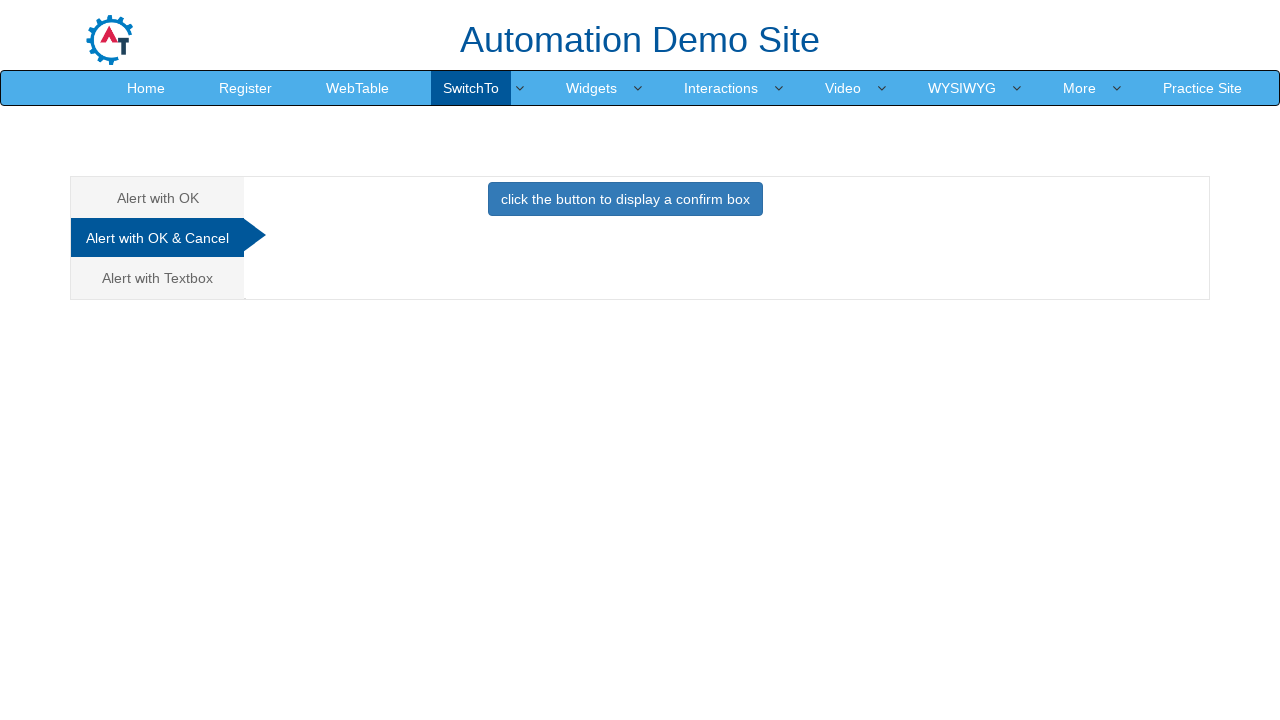

Clicked button to trigger confirmation dialog at (625, 199) on xpath=//button[contains(@class,'btn btn-primary')]
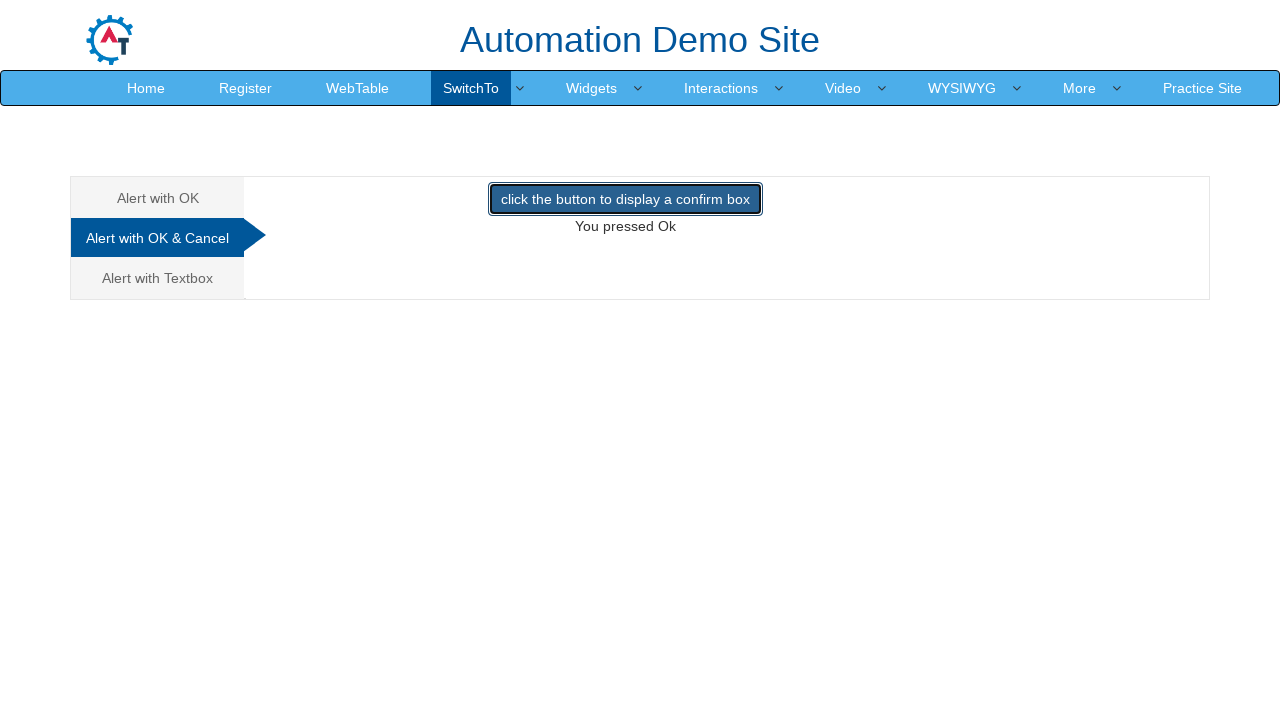

Navigated to Alert with Textbox section at (158, 278) on xpath=//a[text()='Alert with Textbox ']
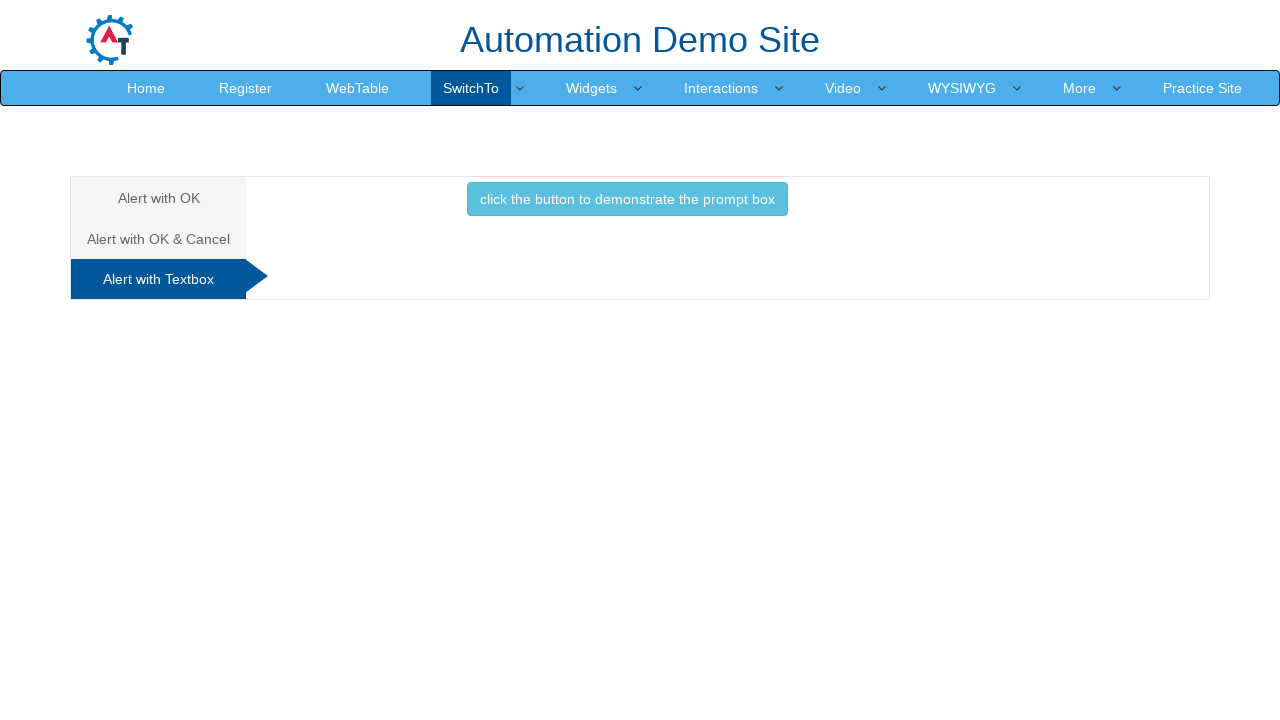

Set up dialog handler for prompt with text input 'Sundar Gaja'
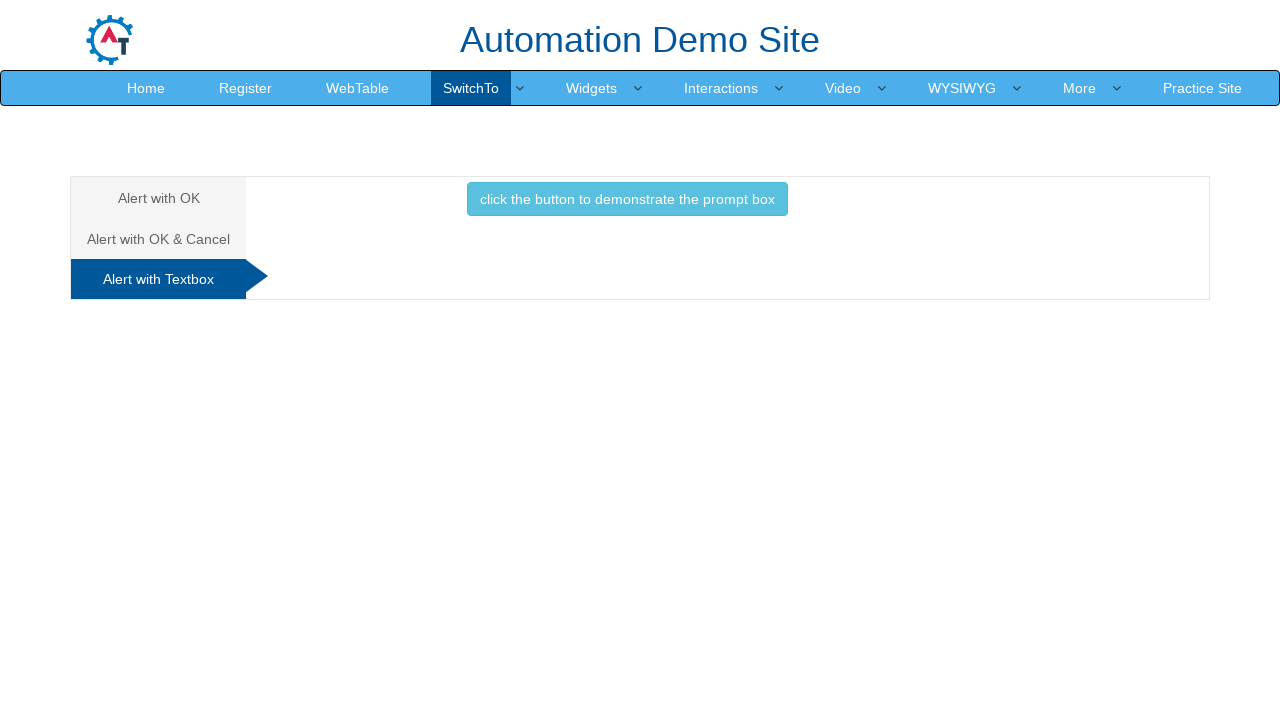

Clicked button to trigger prompt dialog at (627, 199) on xpath=//button[contains(@class,'btn btn-info')]
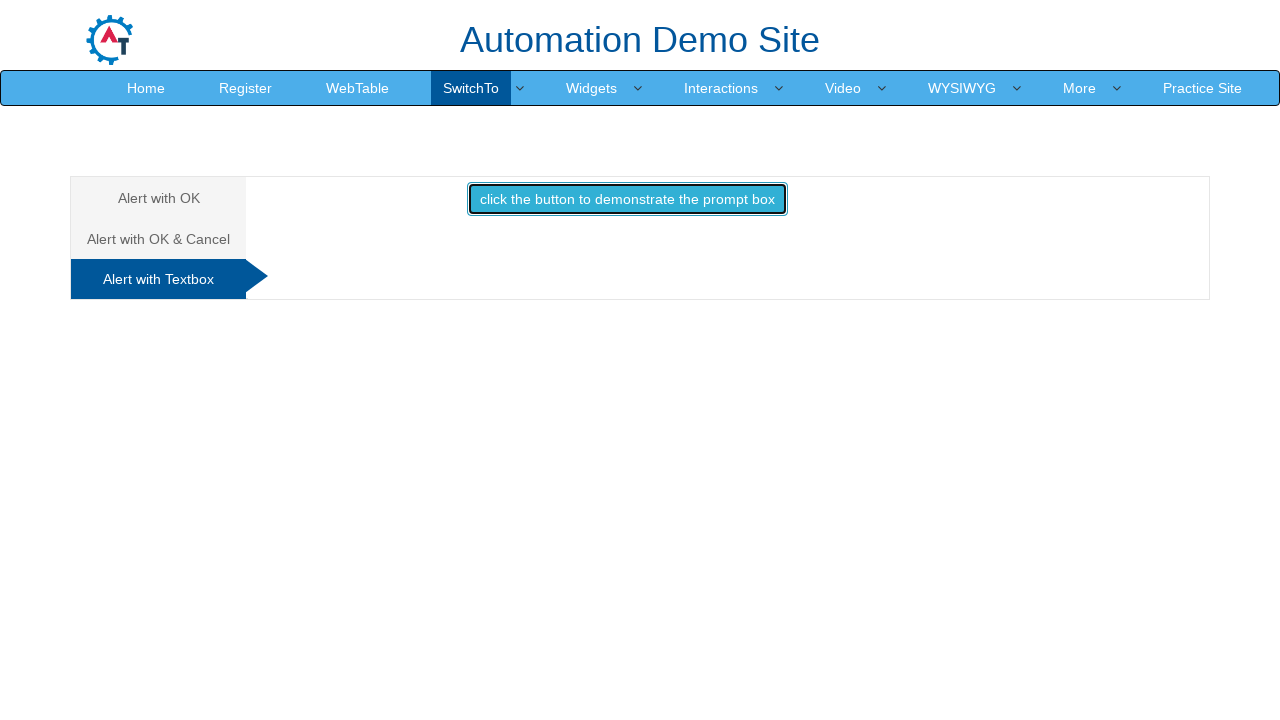

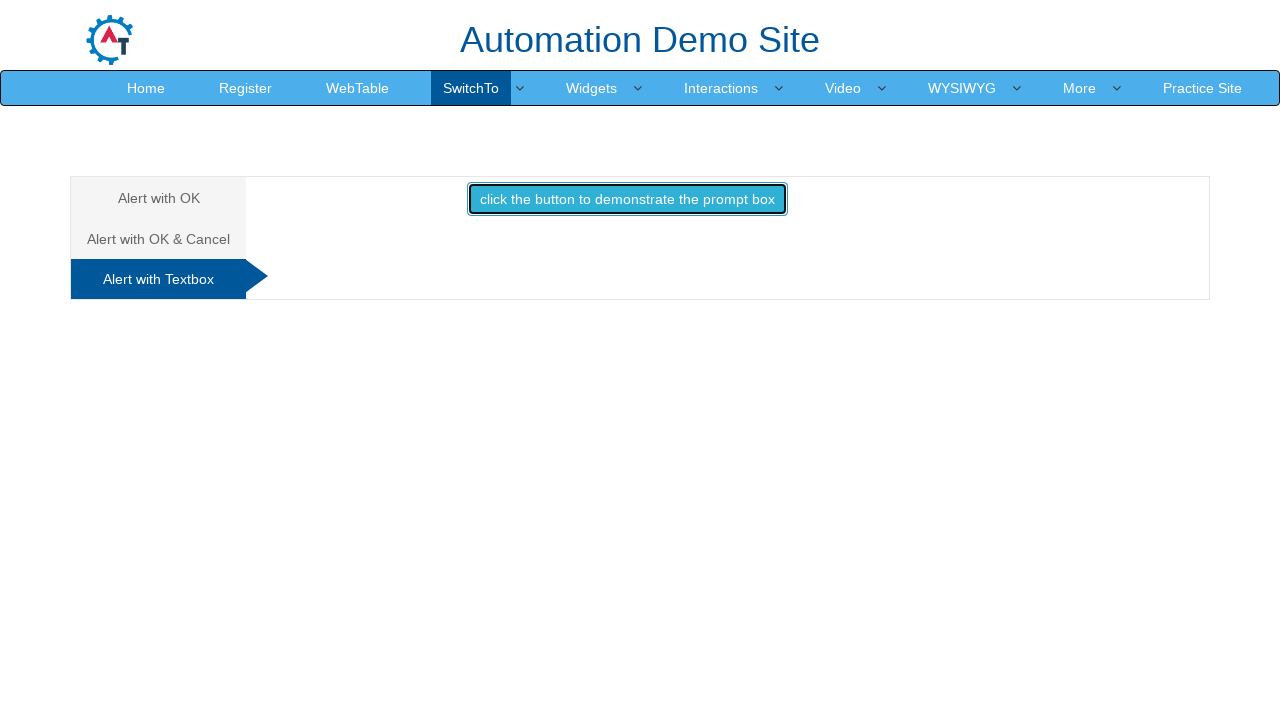